Tests drag and drop functionality using click-and-hold, move by offset, and release actions on a draggable element, then verifies the element moved to the expected position.

Starting URL: https://www.selenium.dev/selenium/web/dragAndDropTest.html

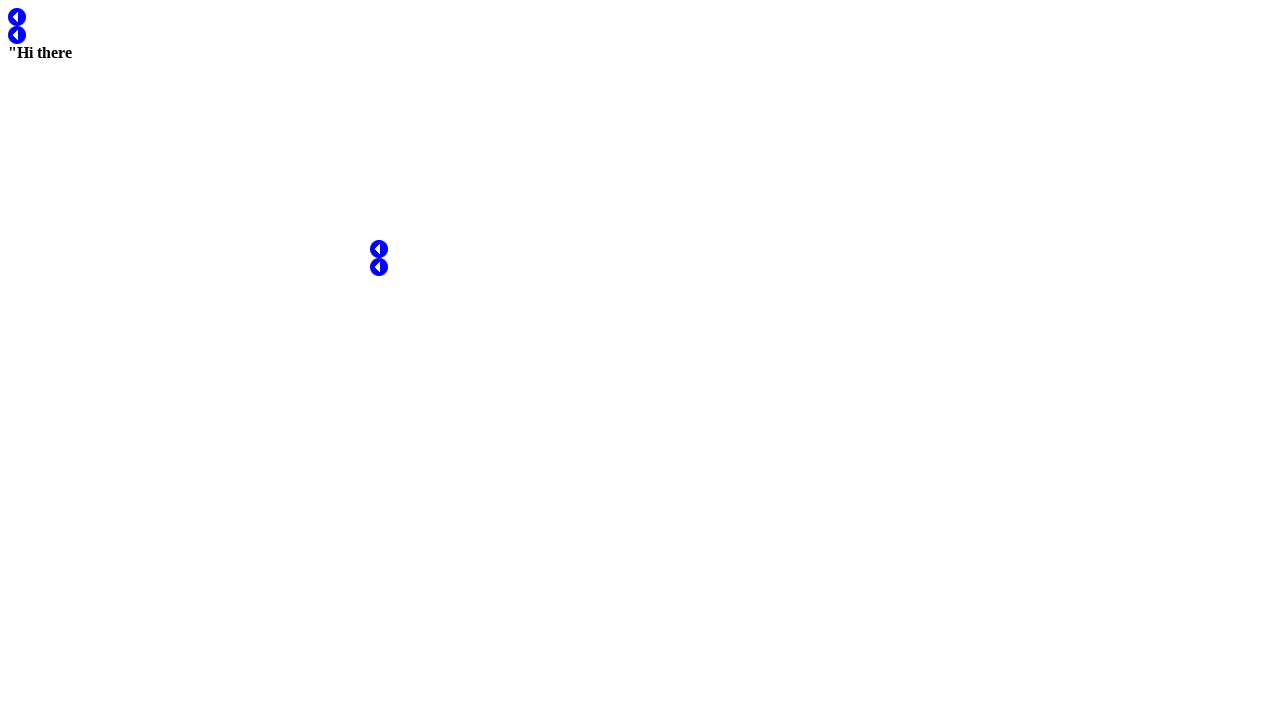

Located draggable element with id 'test1'
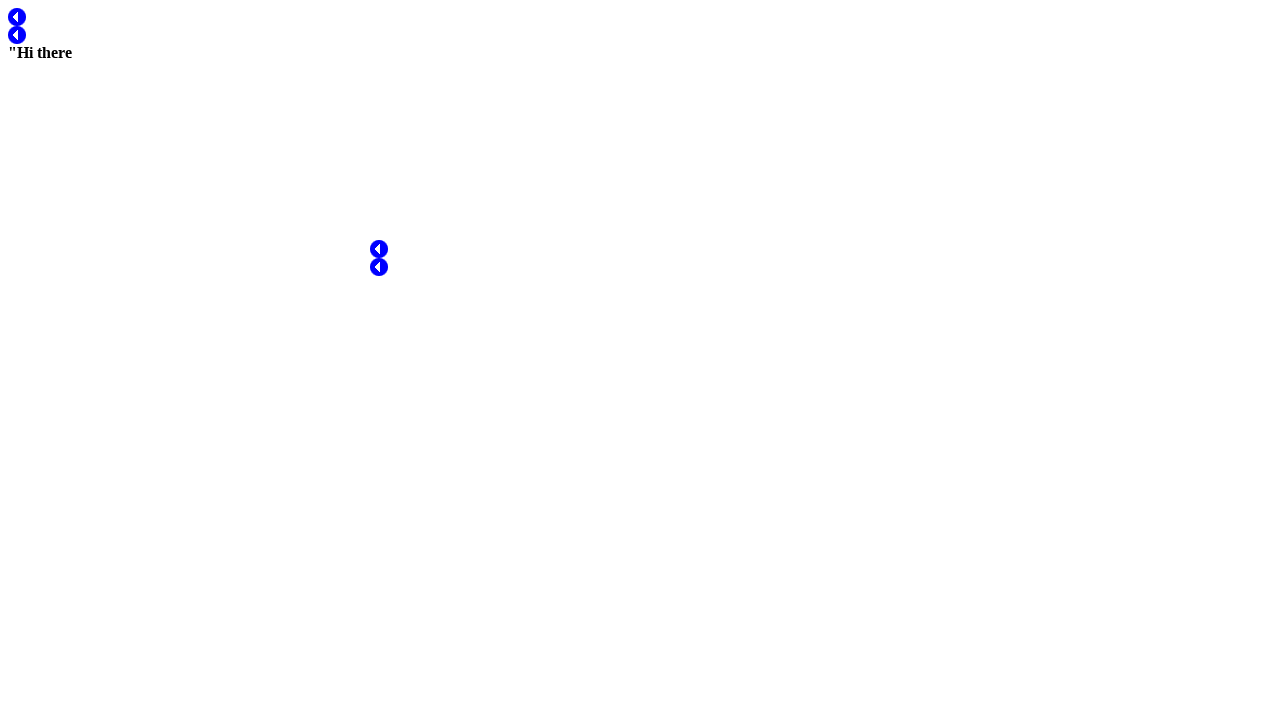

Retrieved initial bounding box of draggable element
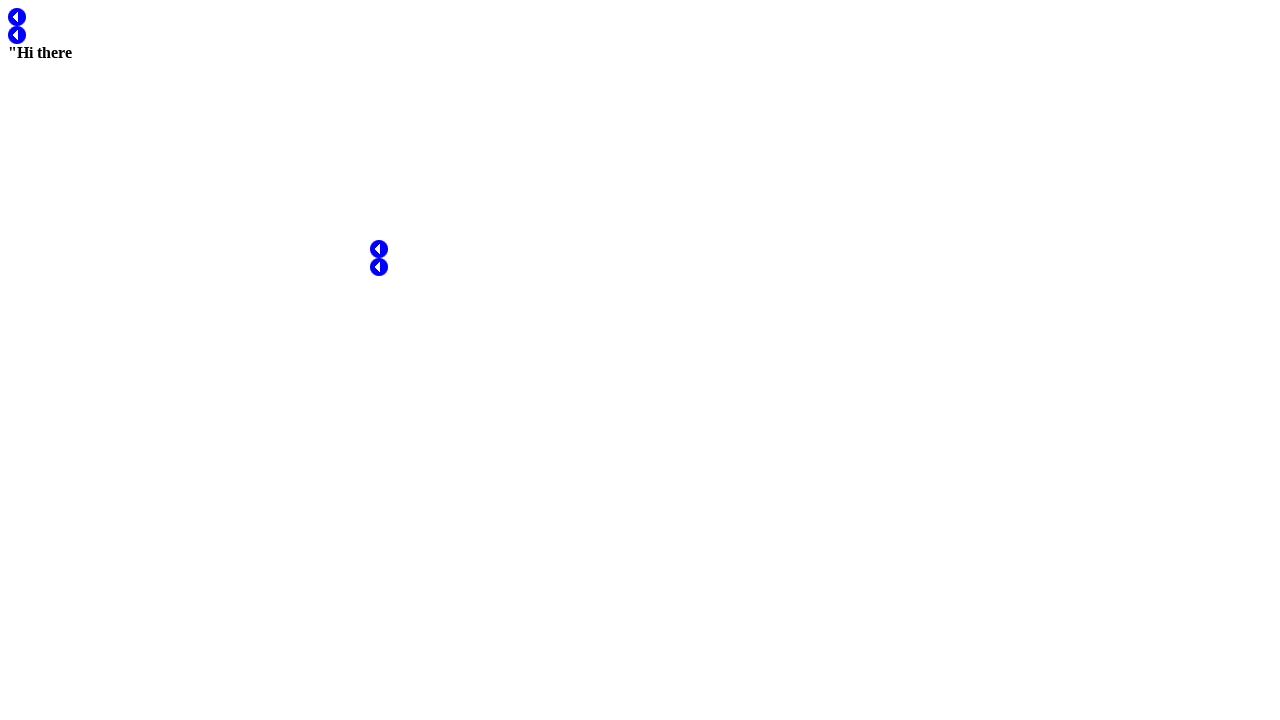

Performed drag and drop operation with 100px horizontal and 50px vertical offset at (117, 67)
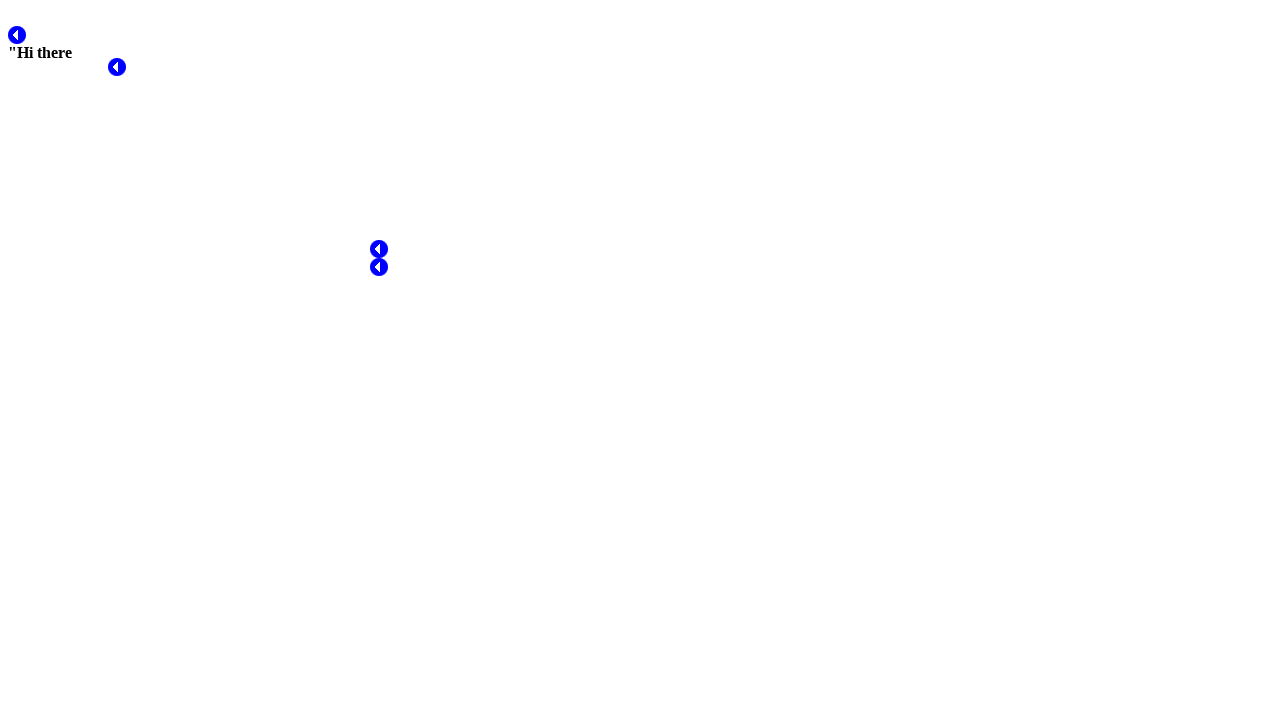

Retrieved new bounding box of draggable element after drag operation
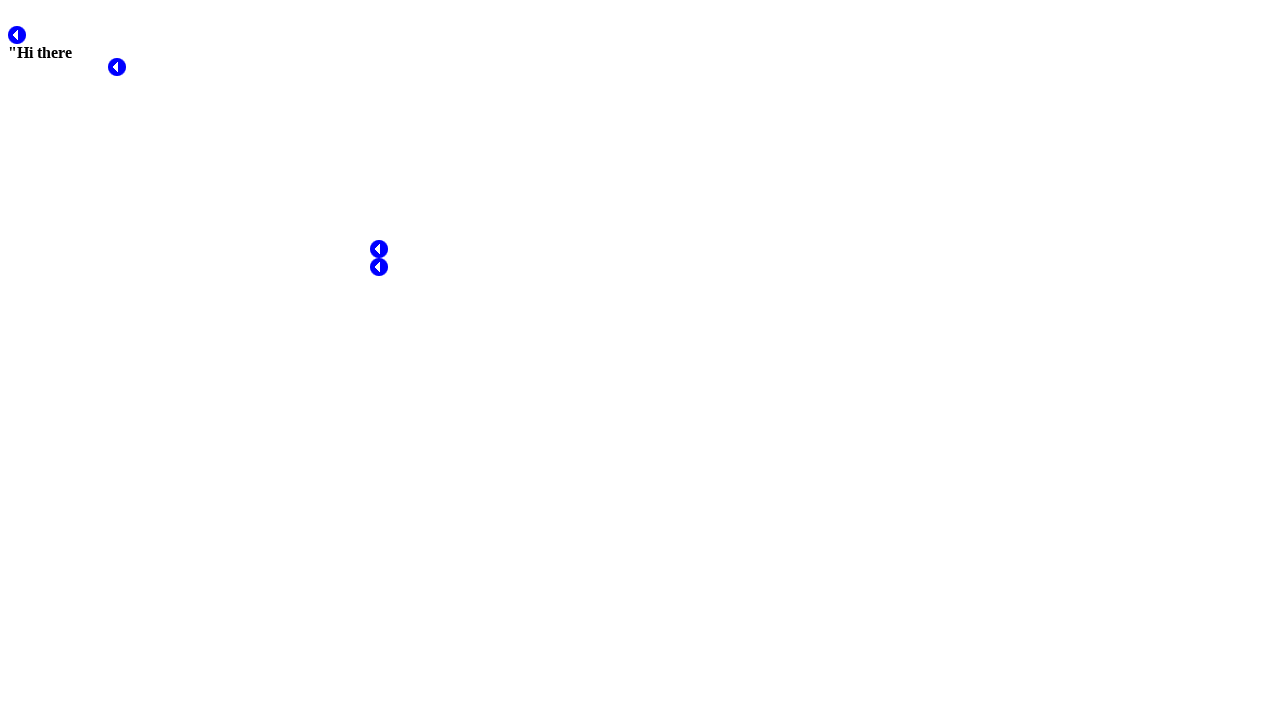

Verified X position matches expected offset (within 5px tolerance)
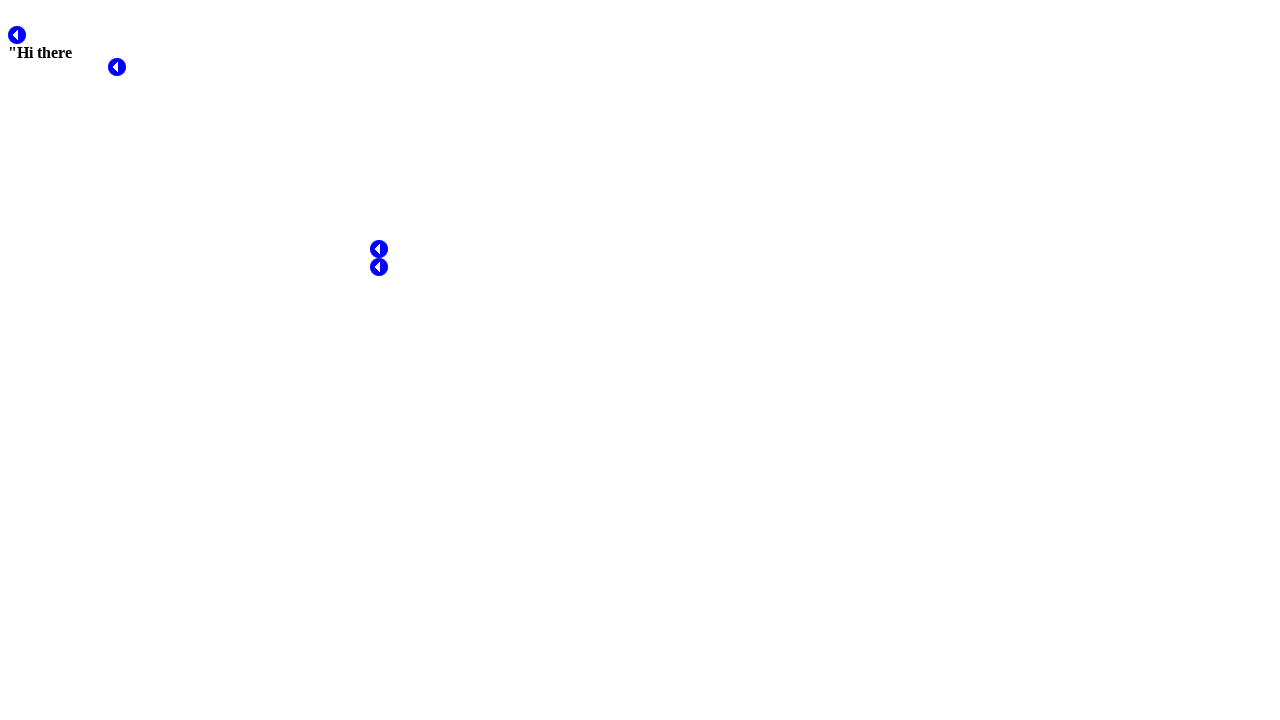

Verified Y position matches expected offset (within 5px tolerance)
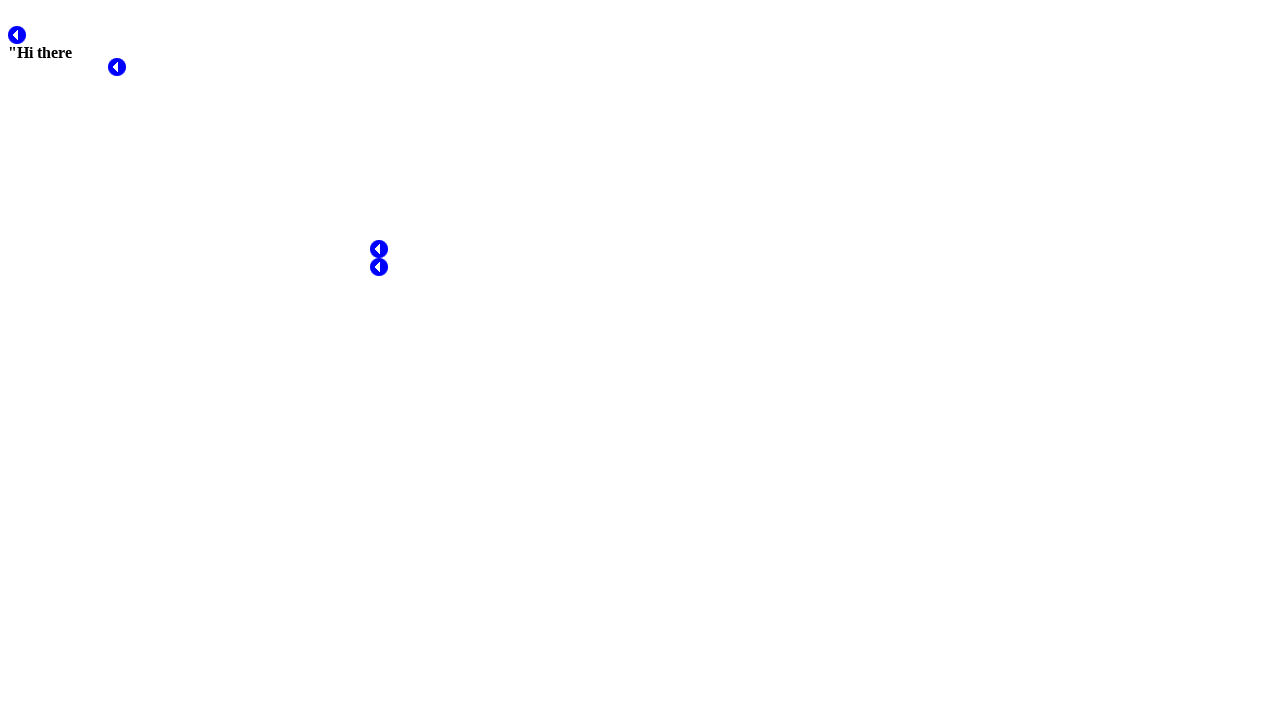

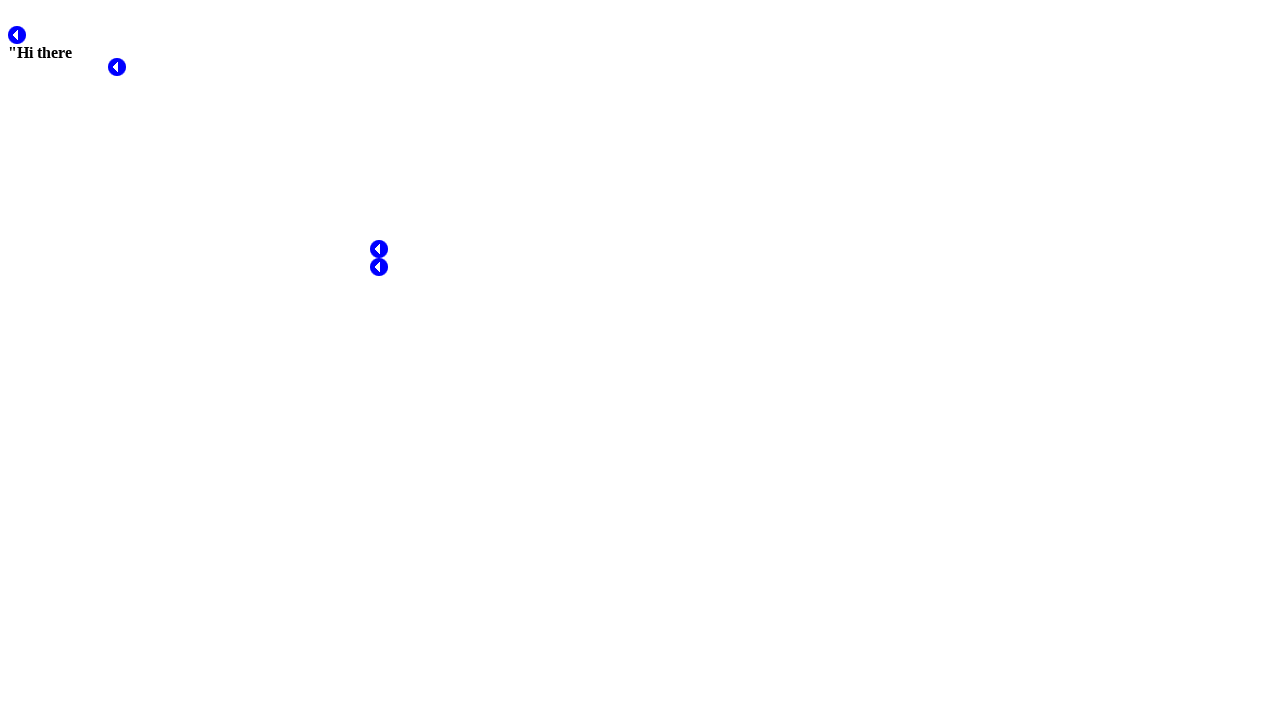